Tests drag and drop functionality by dragging an element from one location and dropping it to another location on the page

Starting URL: https://testautomationpractice.blogspot.com/

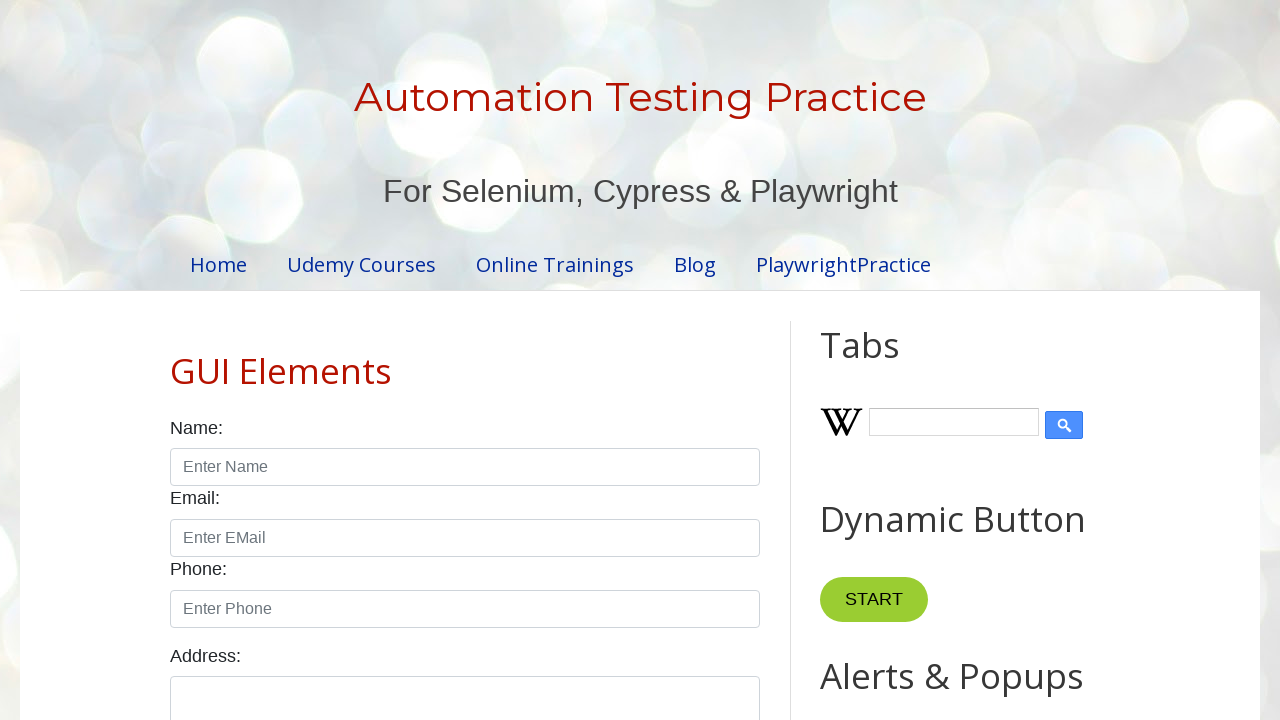

Located the draggable element with id 'draggable'
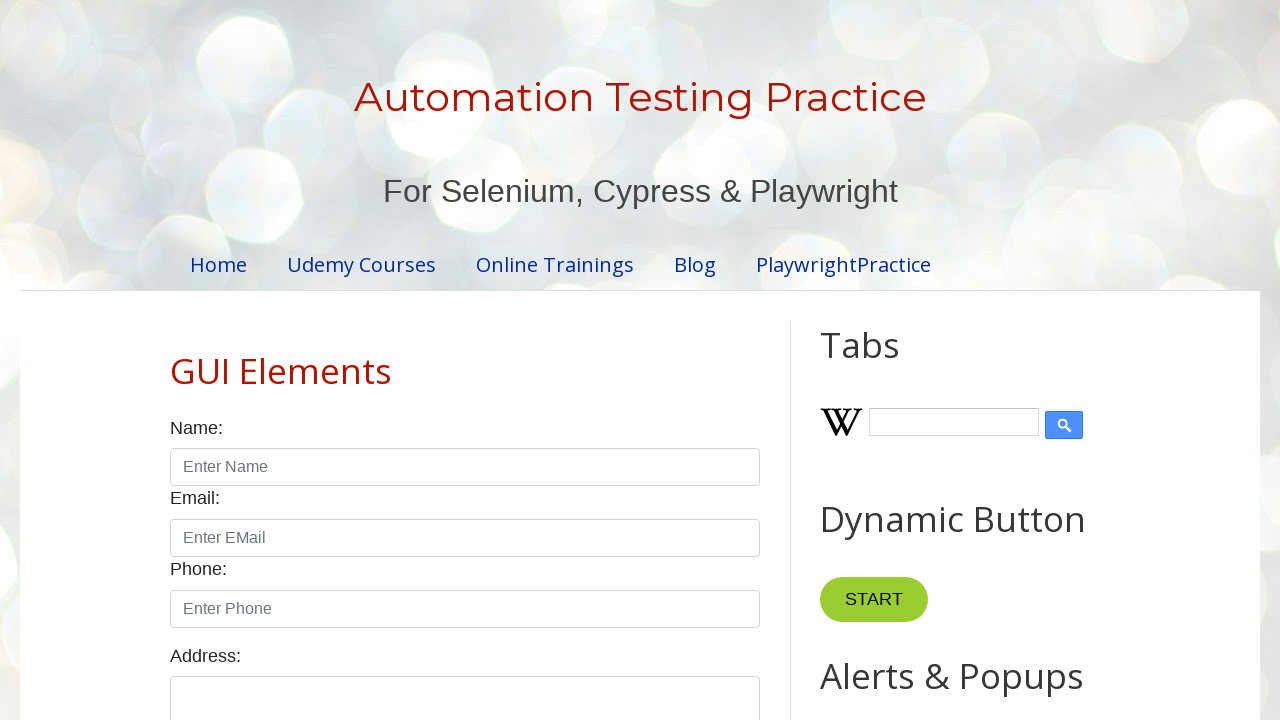

Located the droppable target element with id 'droppable'
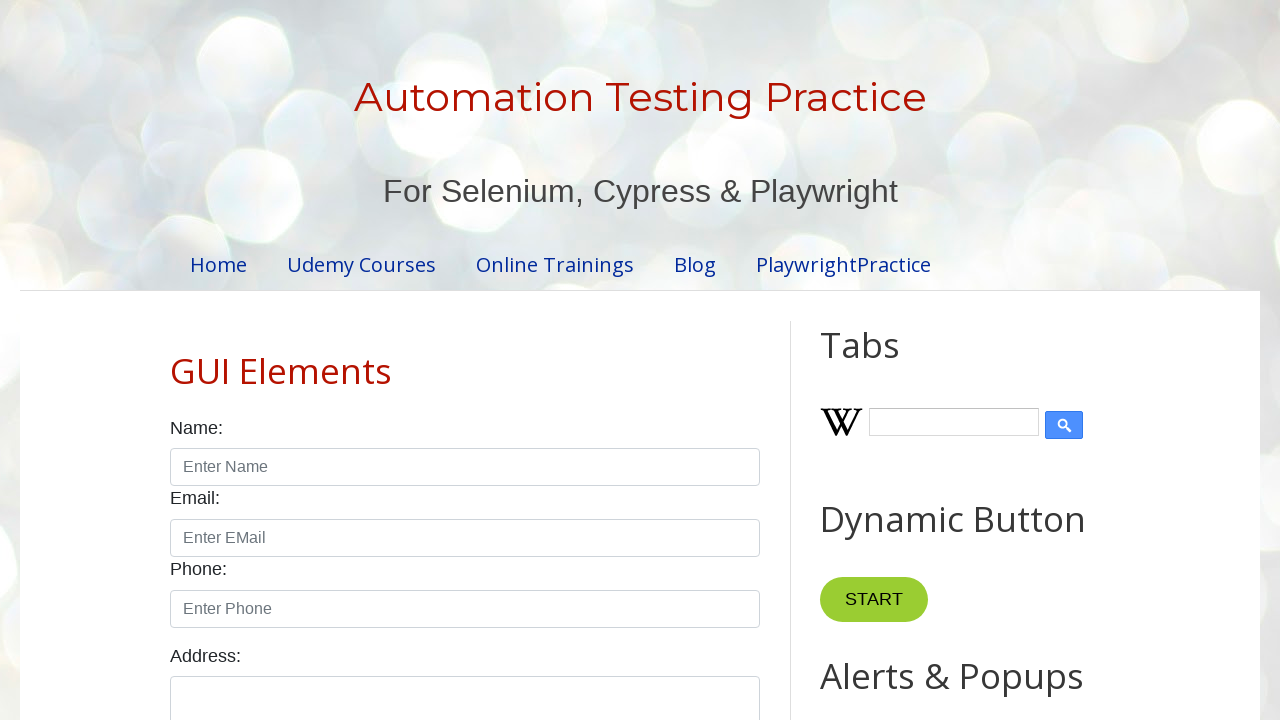

Dragged element from draggable location and dropped it on droppable target at (1015, 386)
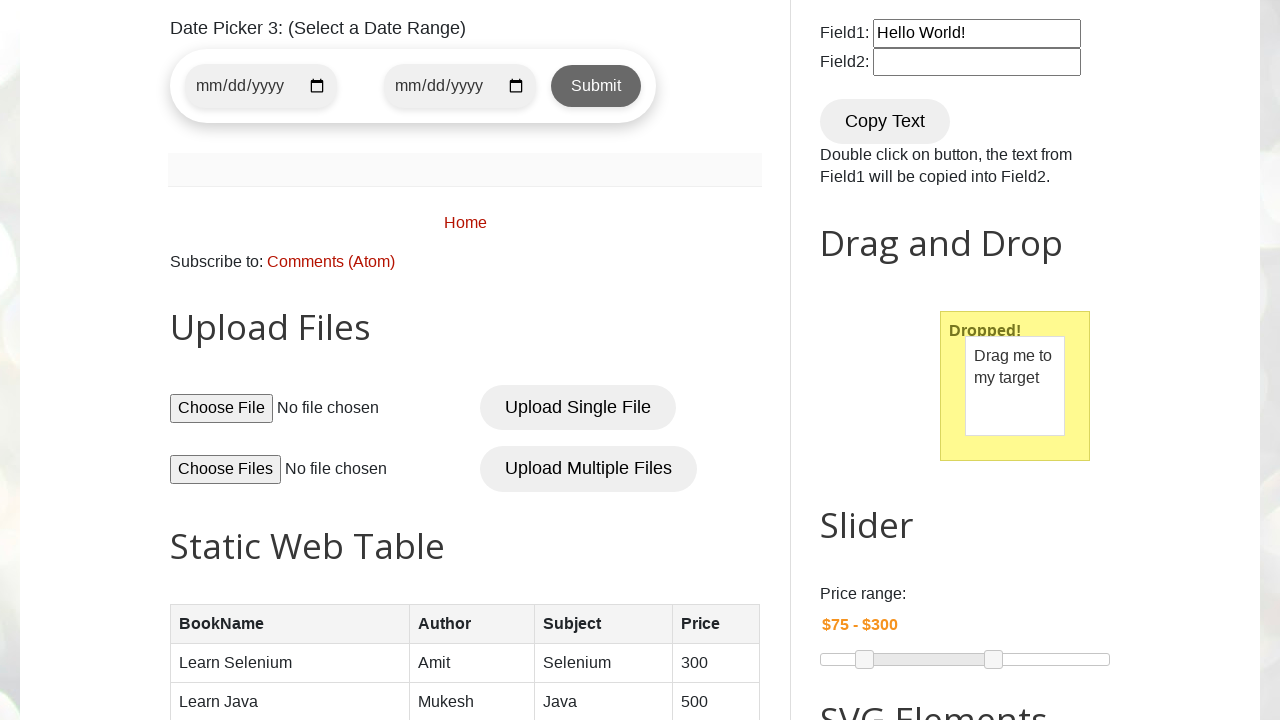

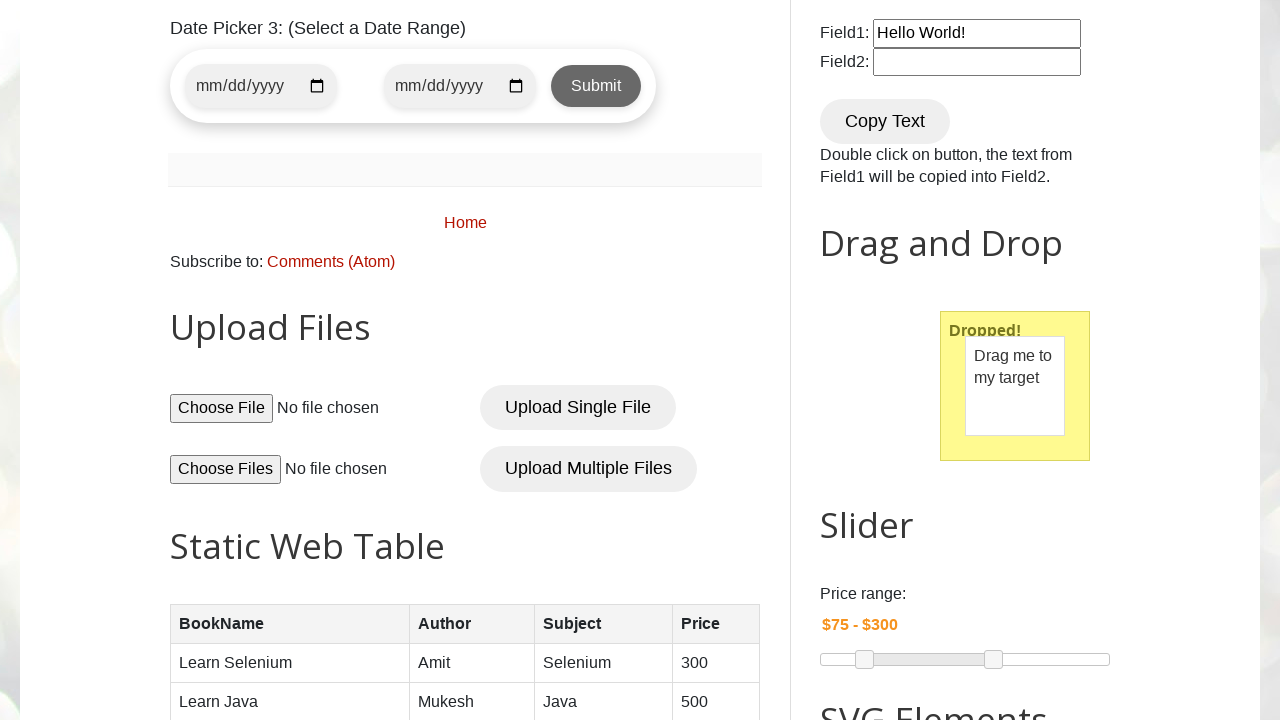